Tests search functionality by entering a search query in the search box

Starting URL: https://chaldal.com/

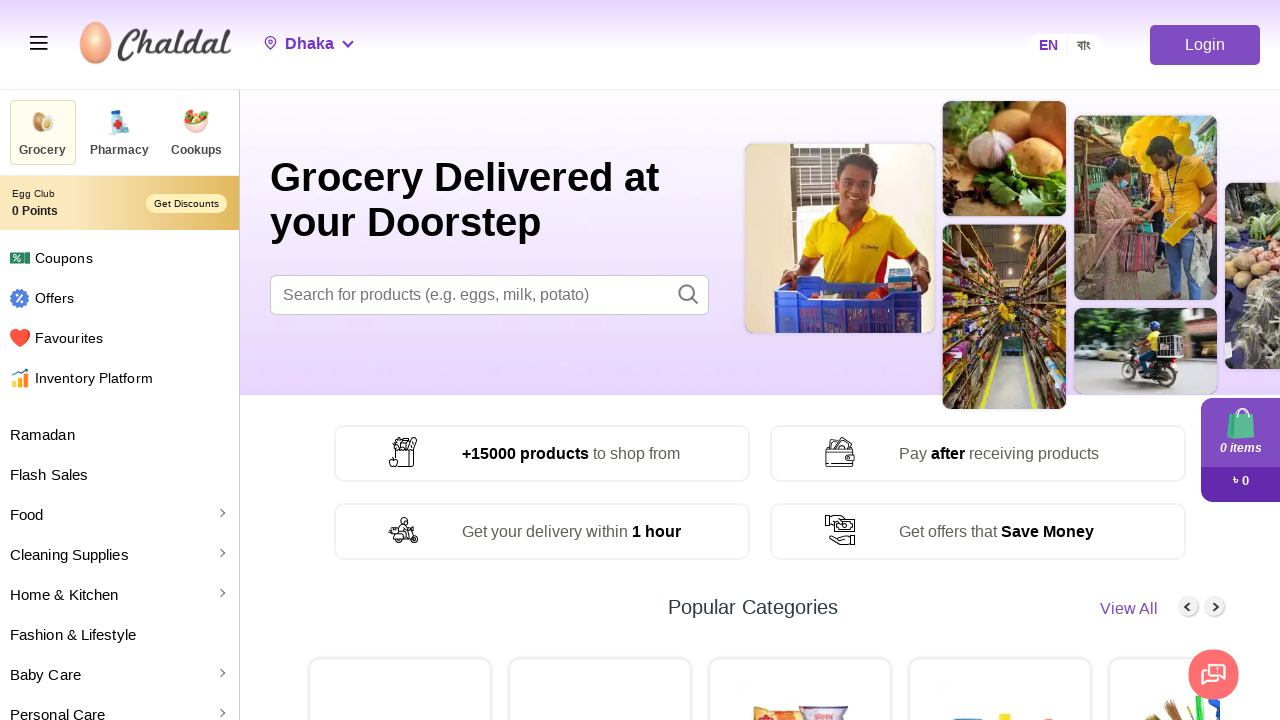

Filled search box with 'egg' on input[name='mainSearch']
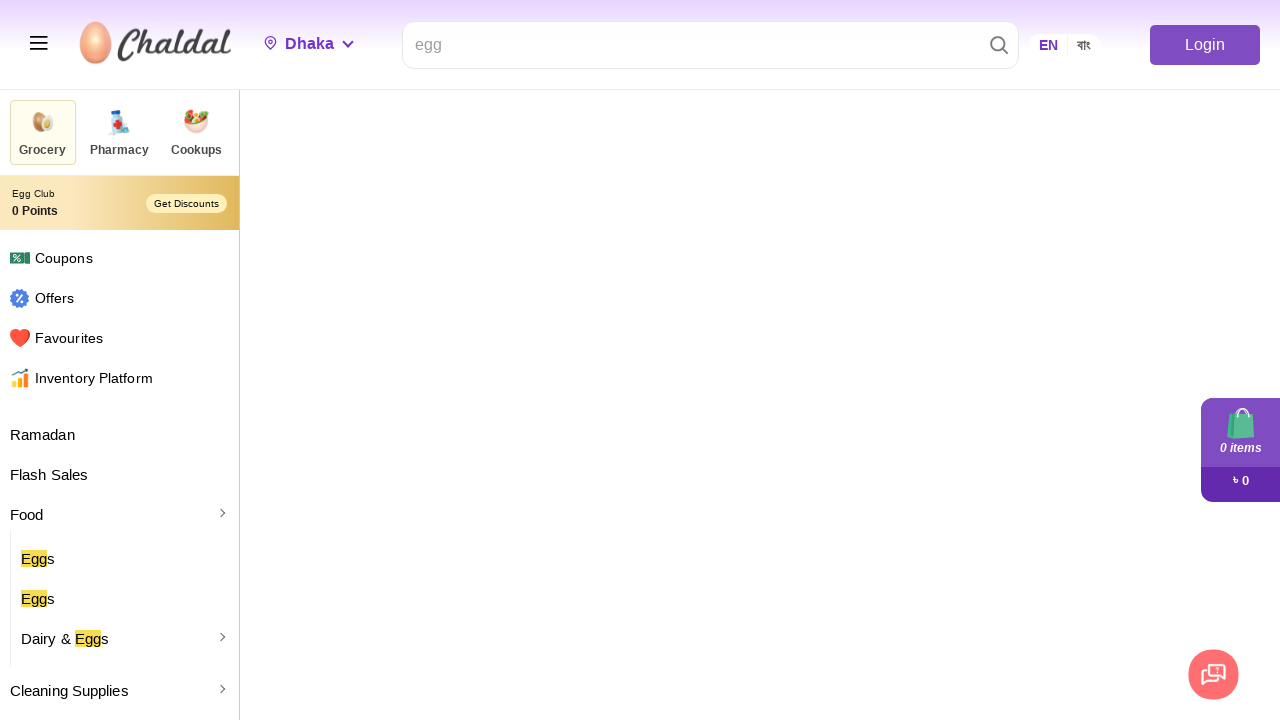

Waited 3 seconds for search results to load
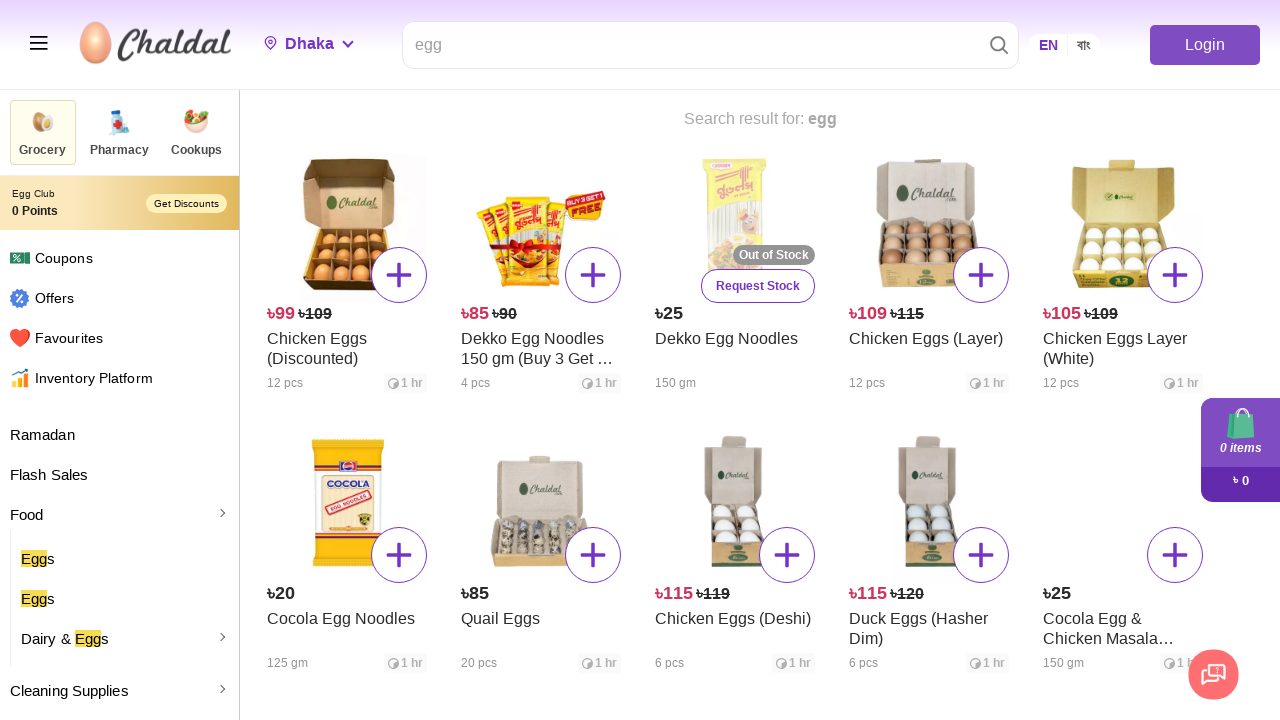

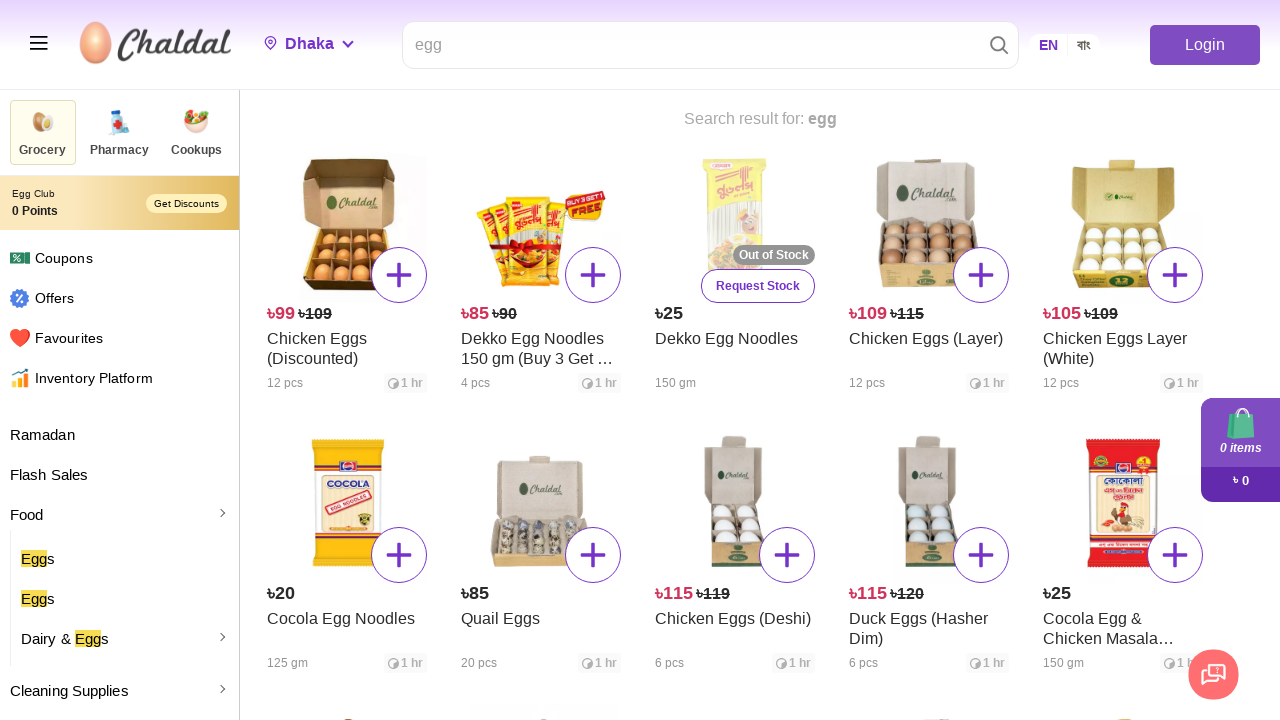